Tests dynamic dropdown selection for origin and destination airports by clicking the origin field, selecting an airport, then selecting a destination airport

Starting URL: https://rahulshettyacademy.com/dropdownsPractise/

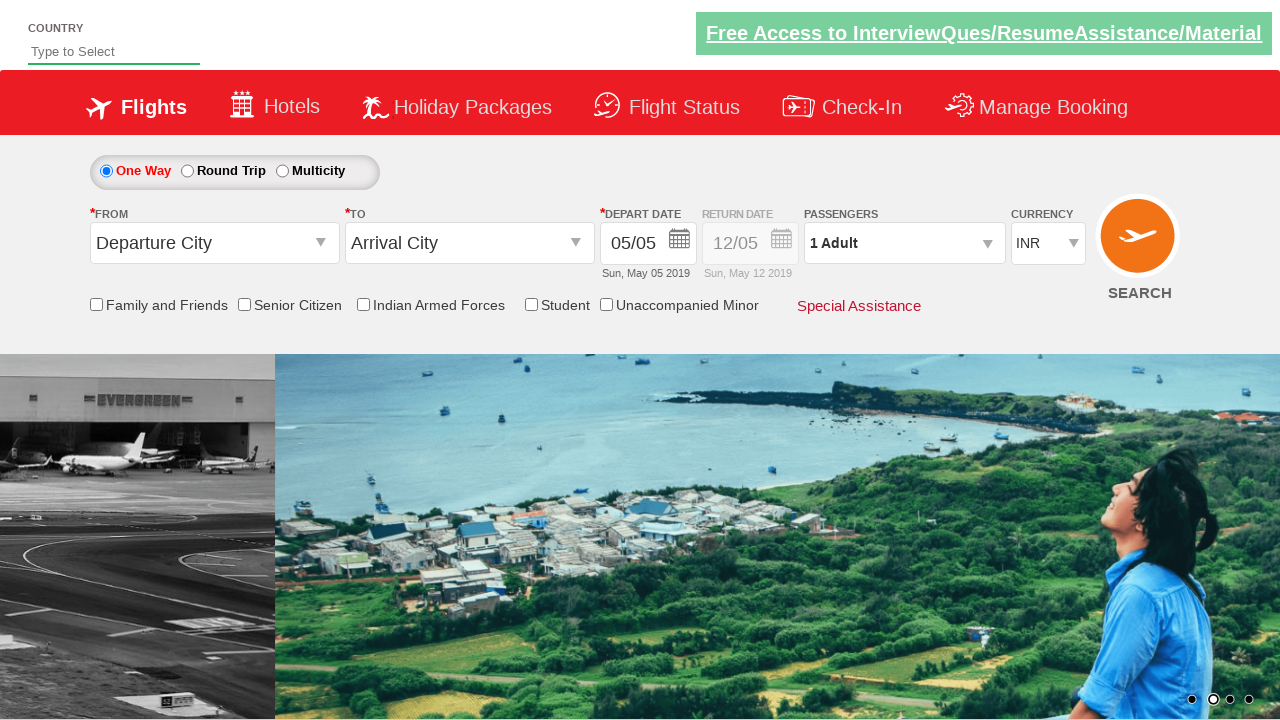

Clicked origin station input field at (214, 243) on xpath=//input[contains(@id,'originStation1_CTXT')]
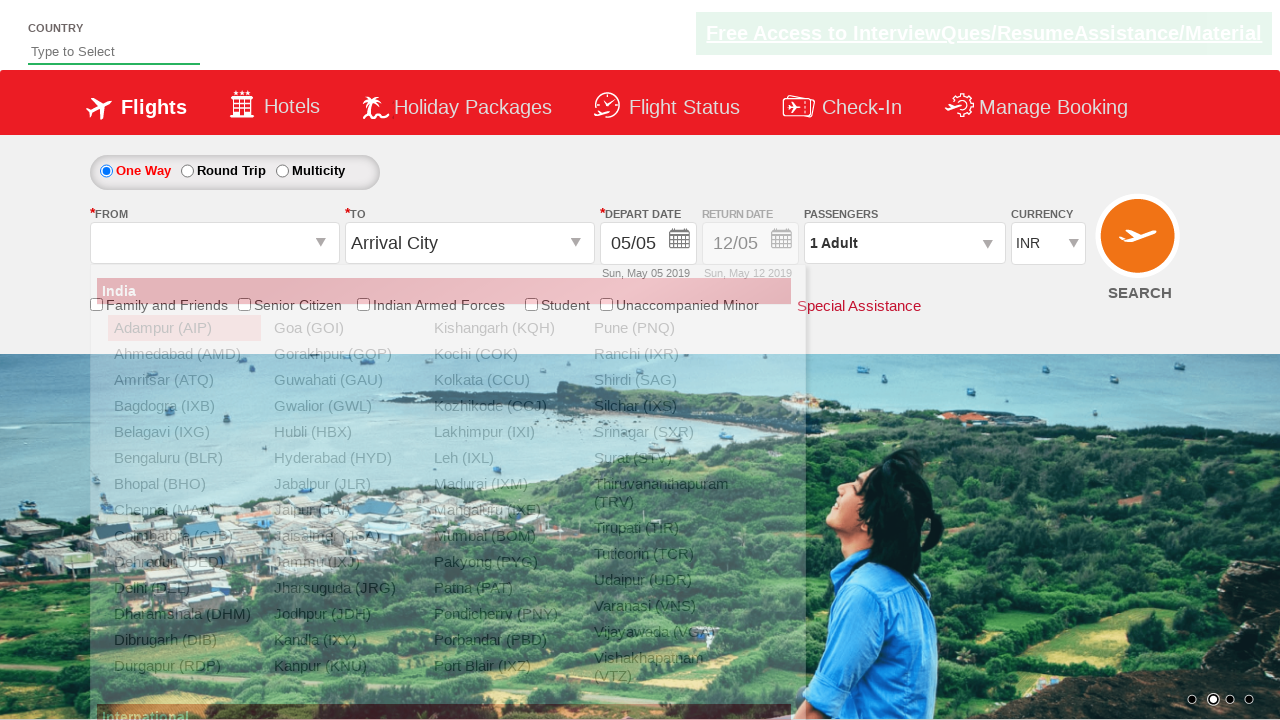

Selected AIP as origin airport at (184, 328) on xpath=//div[contains(@id,'originStation1_CTNR')]/descendant::a[@value='AIP']
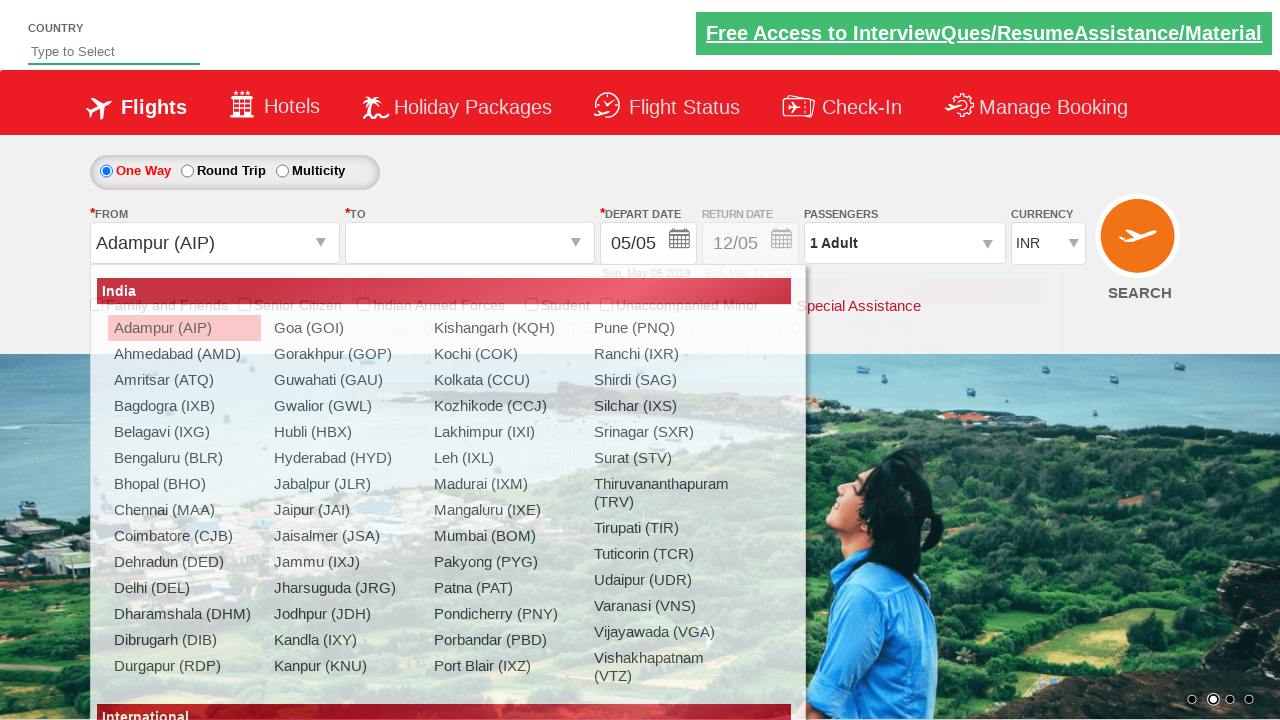

Waited 1000ms for destination dropdown to load
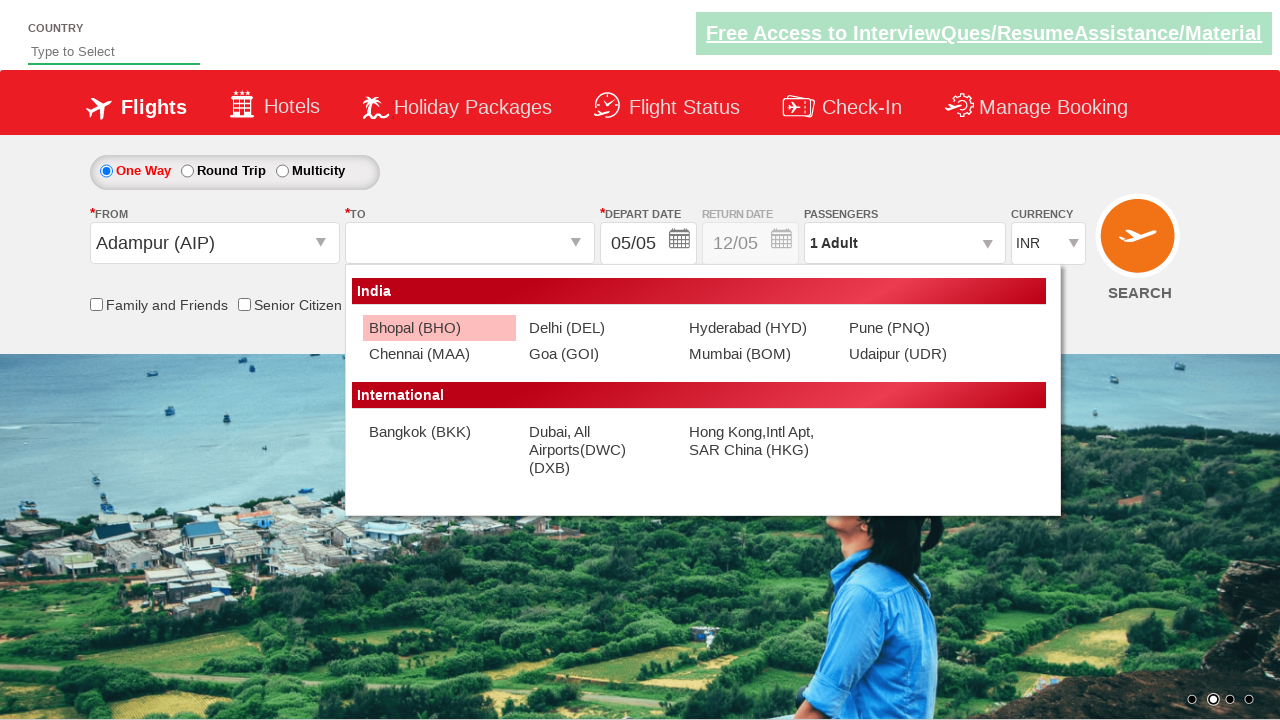

Selected BHO as destination airport at (439, 328) on xpath=//div[contains(@id,'destinationStation1_CTNR')]/descendant::a[@value='BHO'
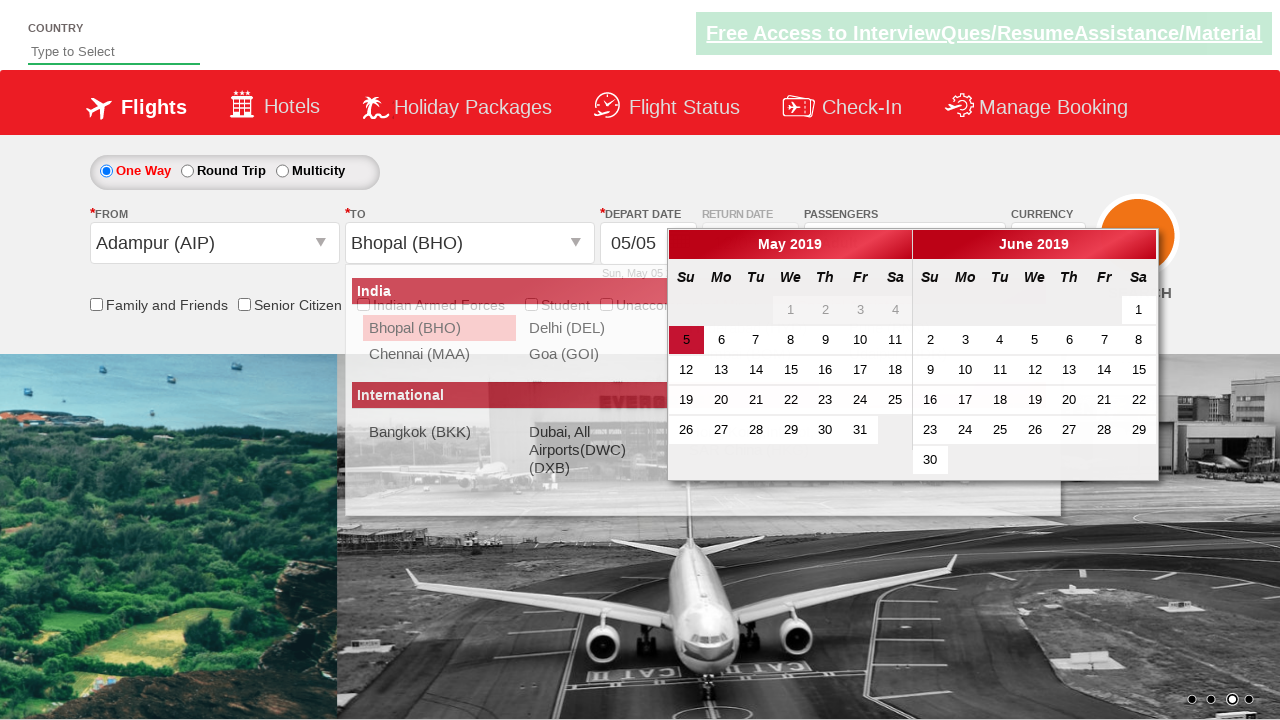

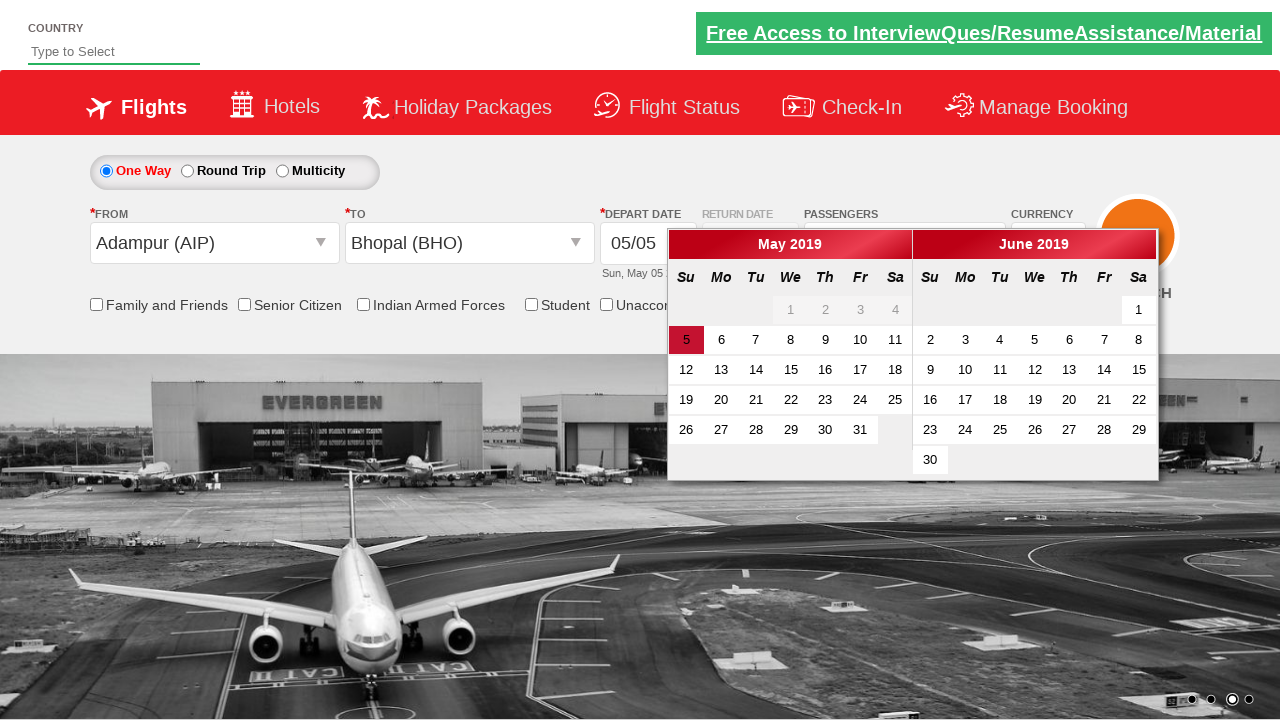